Tests drag-and-drop functionality on the jQuery UI droppable demo page by switching into an iframe, dragging an element to a drop target, then switching back to main content and clicking a link.

Starting URL: https://jqueryui.com/droppable/

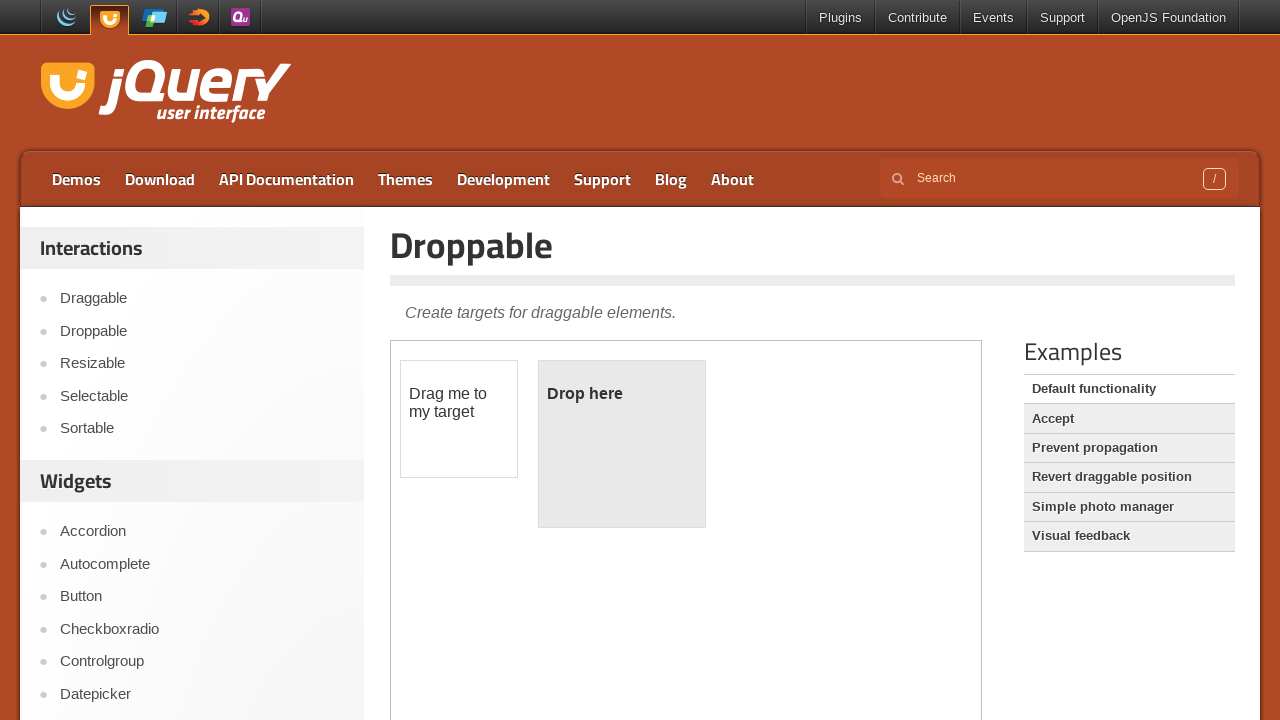

Located the demo iframe
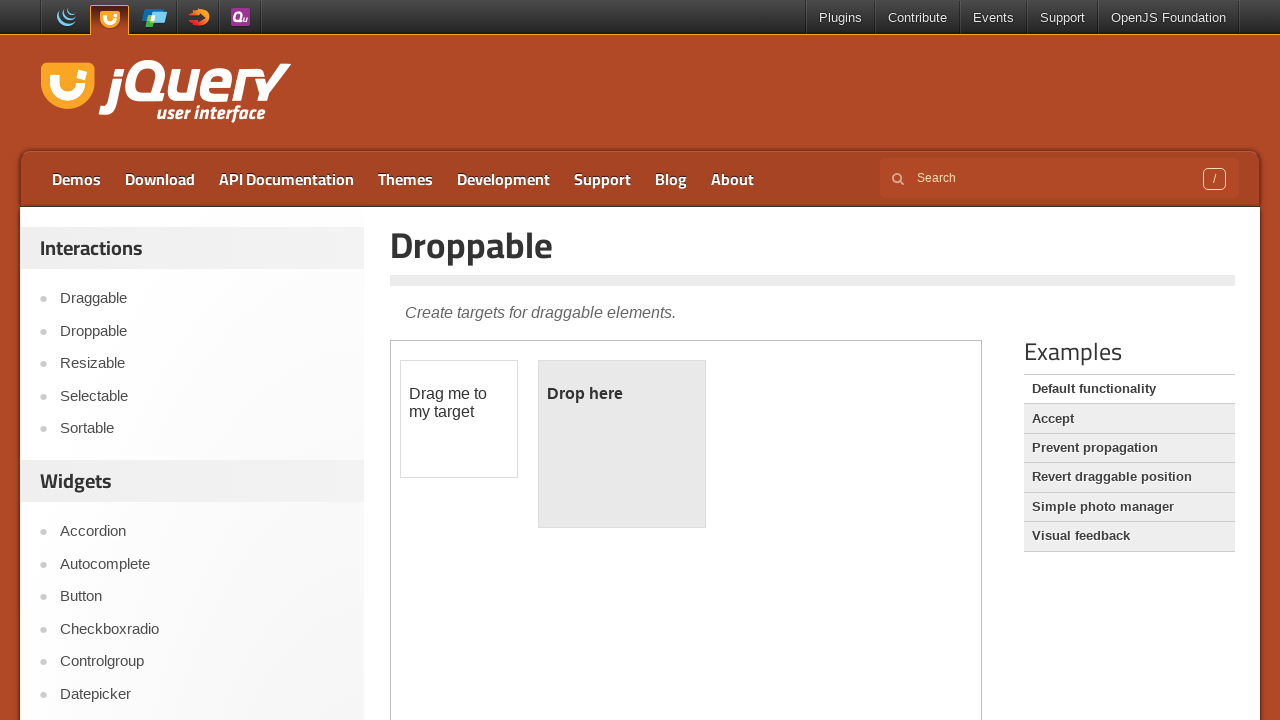

Located the draggable element within the iframe
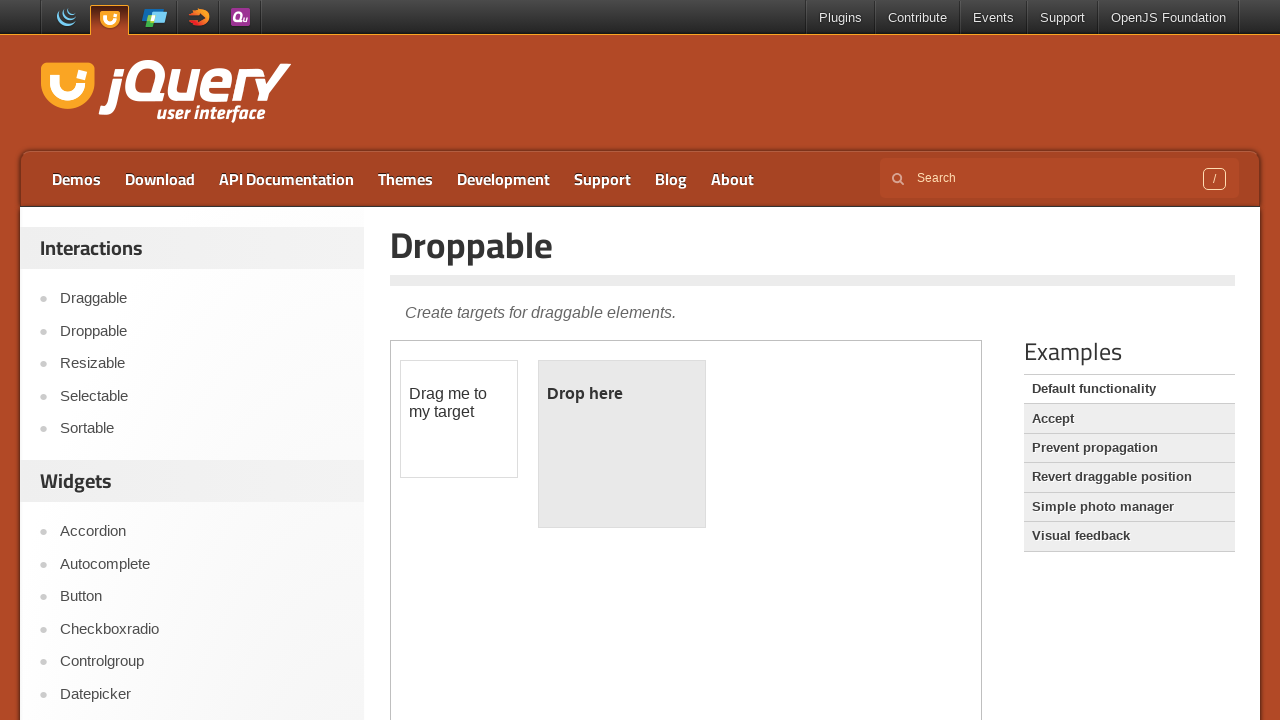

Located the droppable target element within the iframe
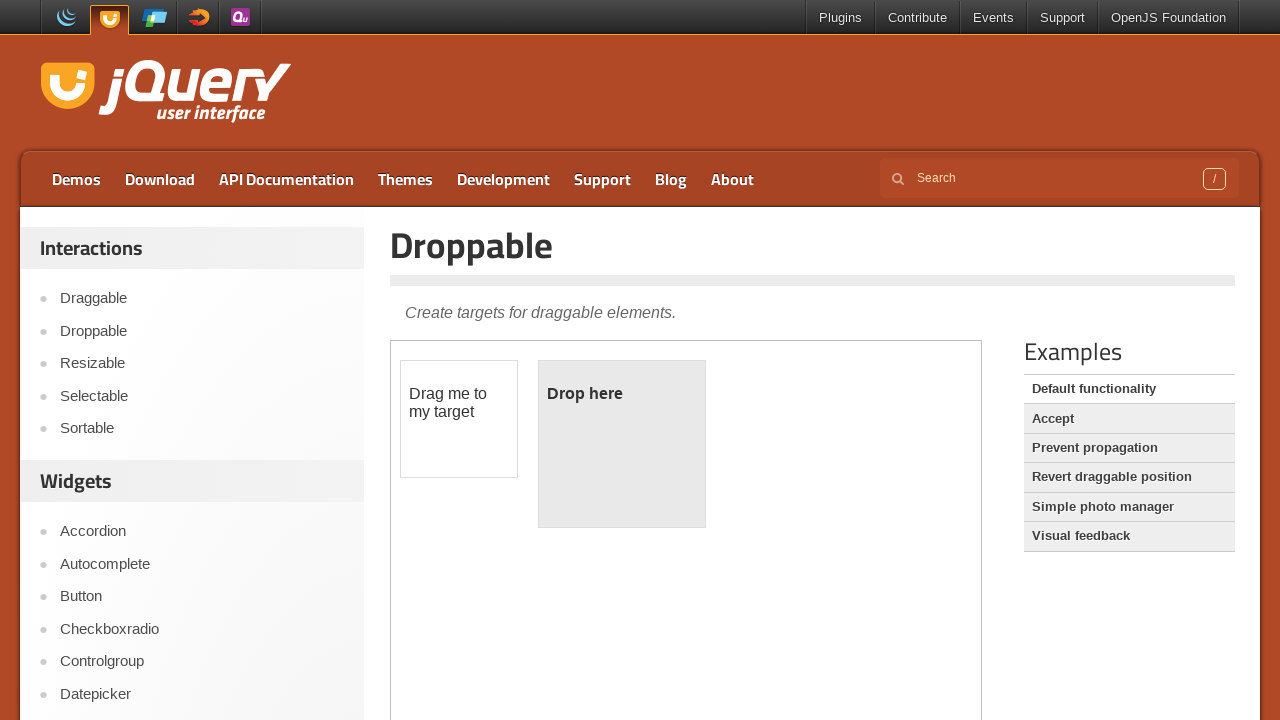

Dragged the draggable element to the droppable target at (622, 444)
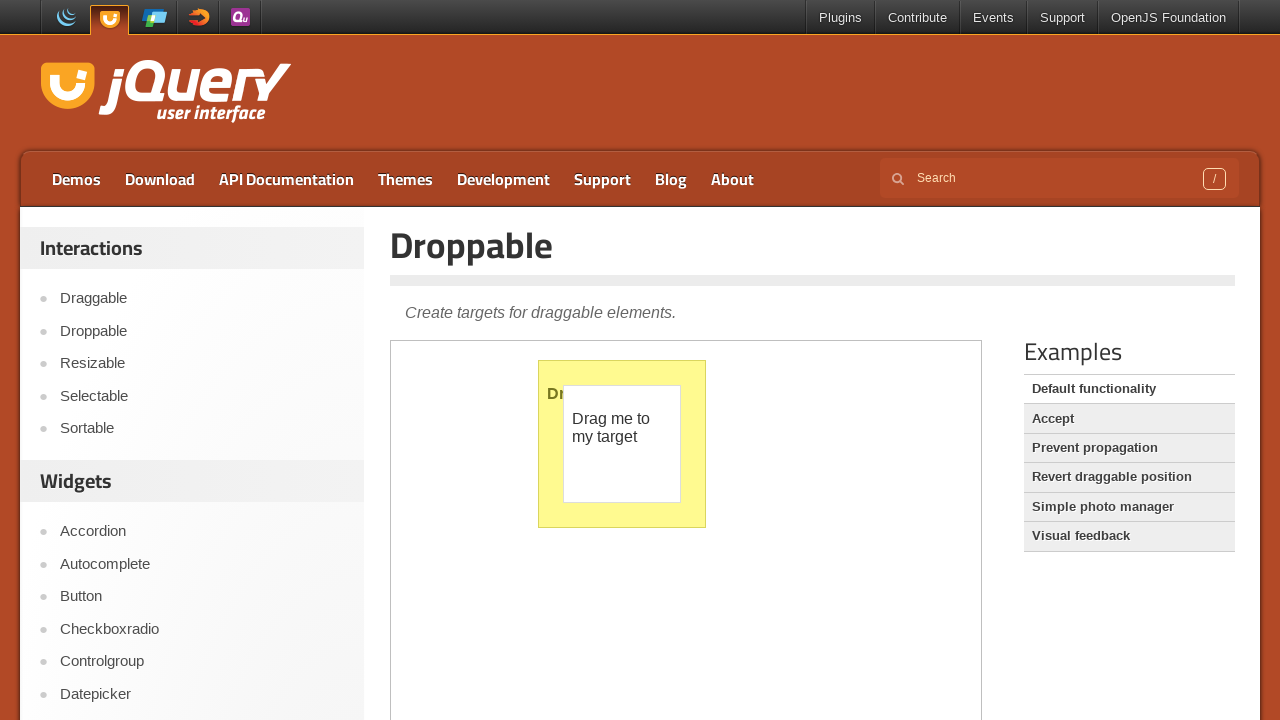

Clicked the 'Accept' link on the main page at (1129, 419) on text=Accept
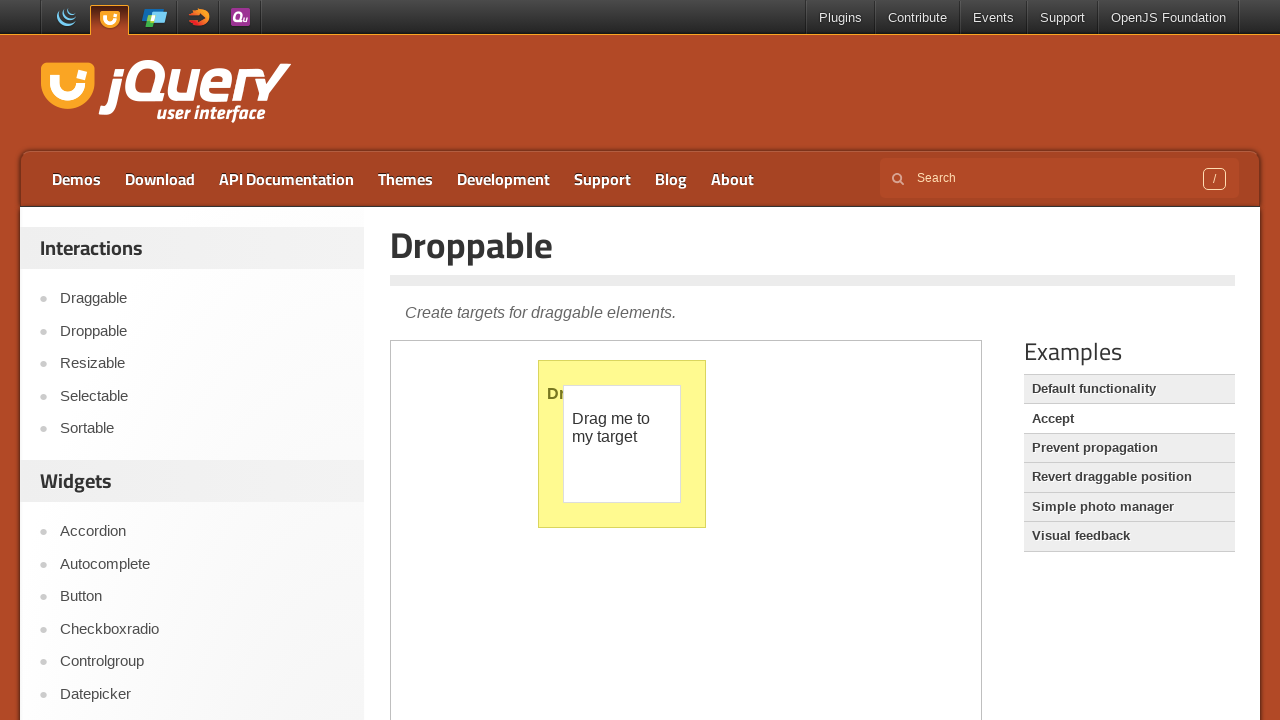

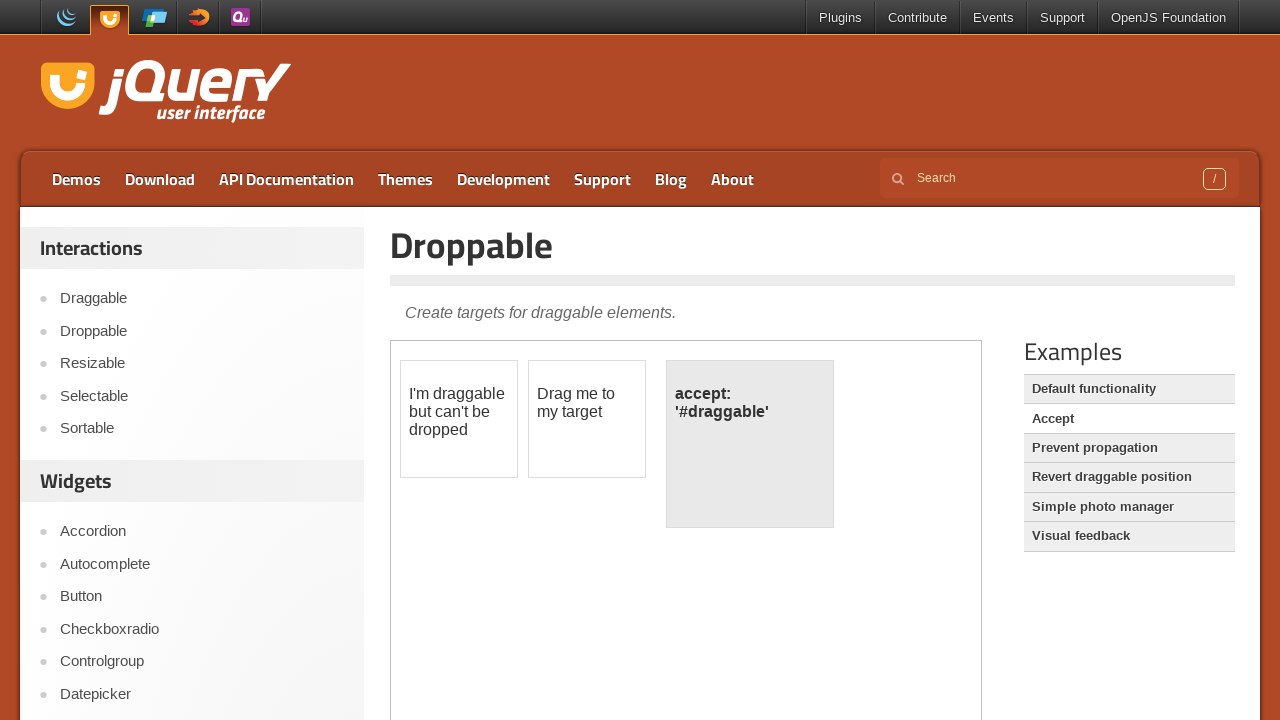